Tests window handling functionality by clicking a link that opens a new window and switching to it to verify the title

Starting URL: https://practice.cydeo.com/windows

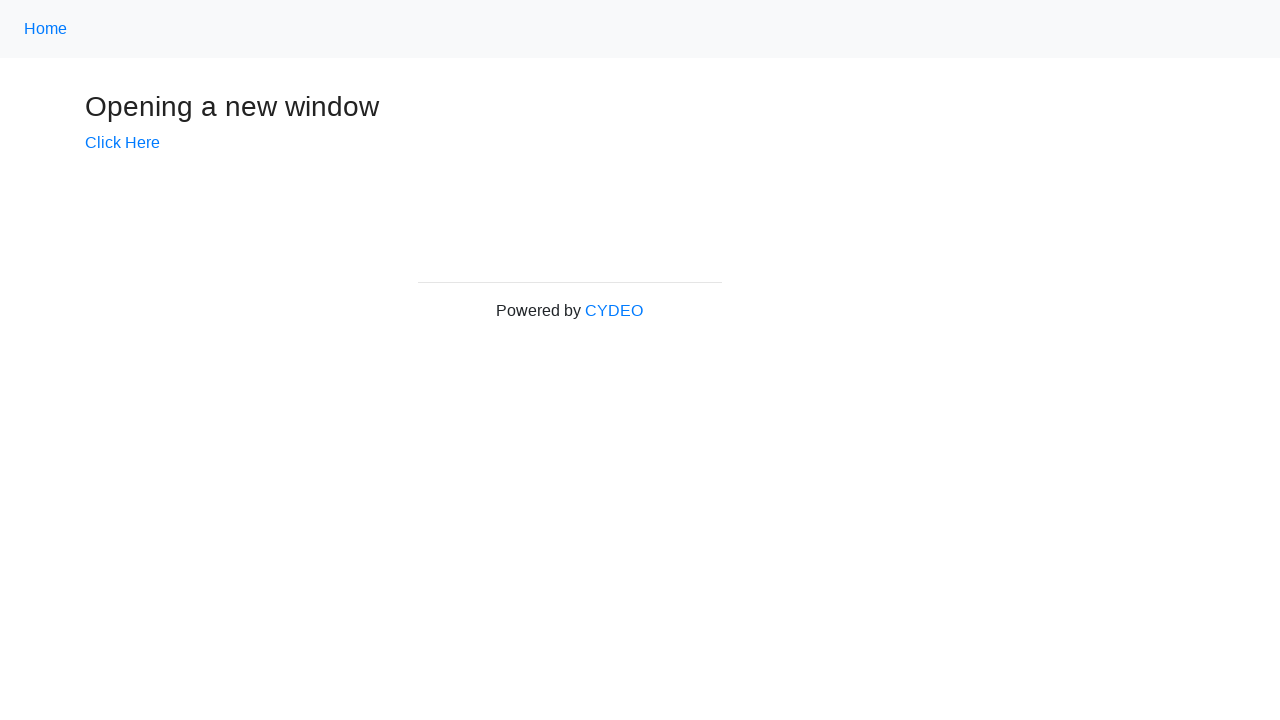

Clicked 'Click Here' link to open new window at (122, 143) on a:has-text('Click Here')
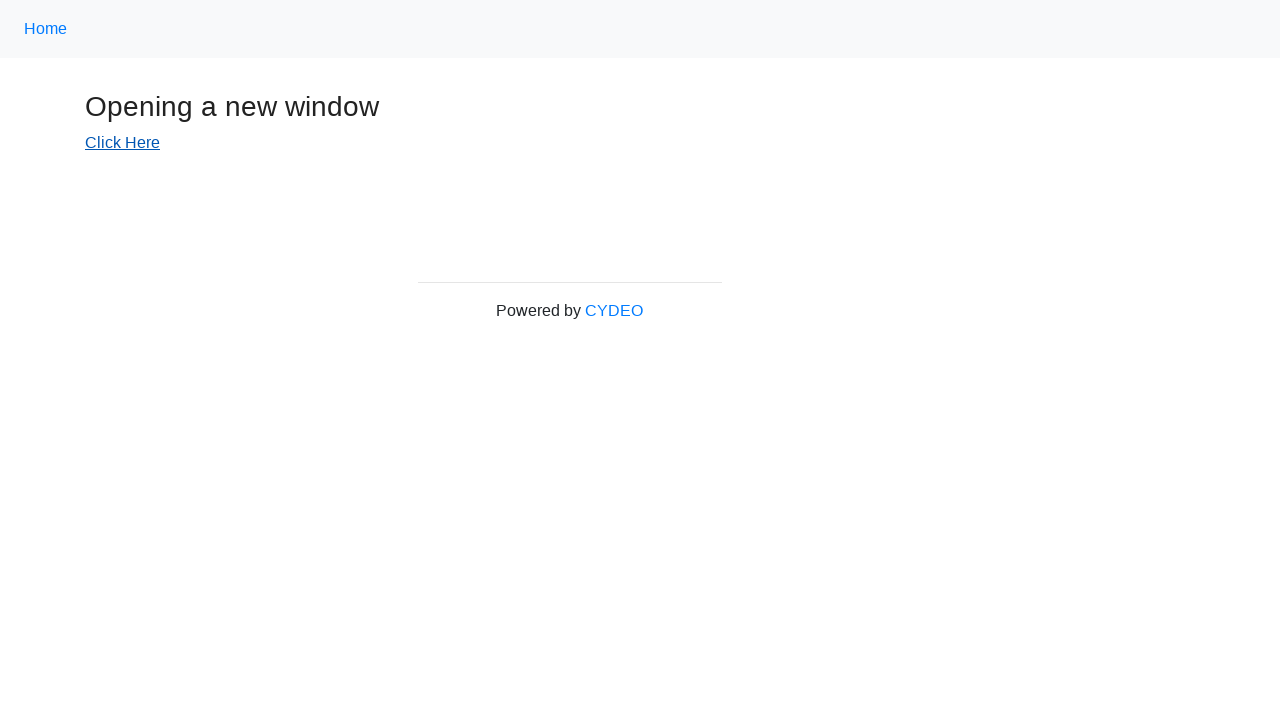

Switched to new window/tab
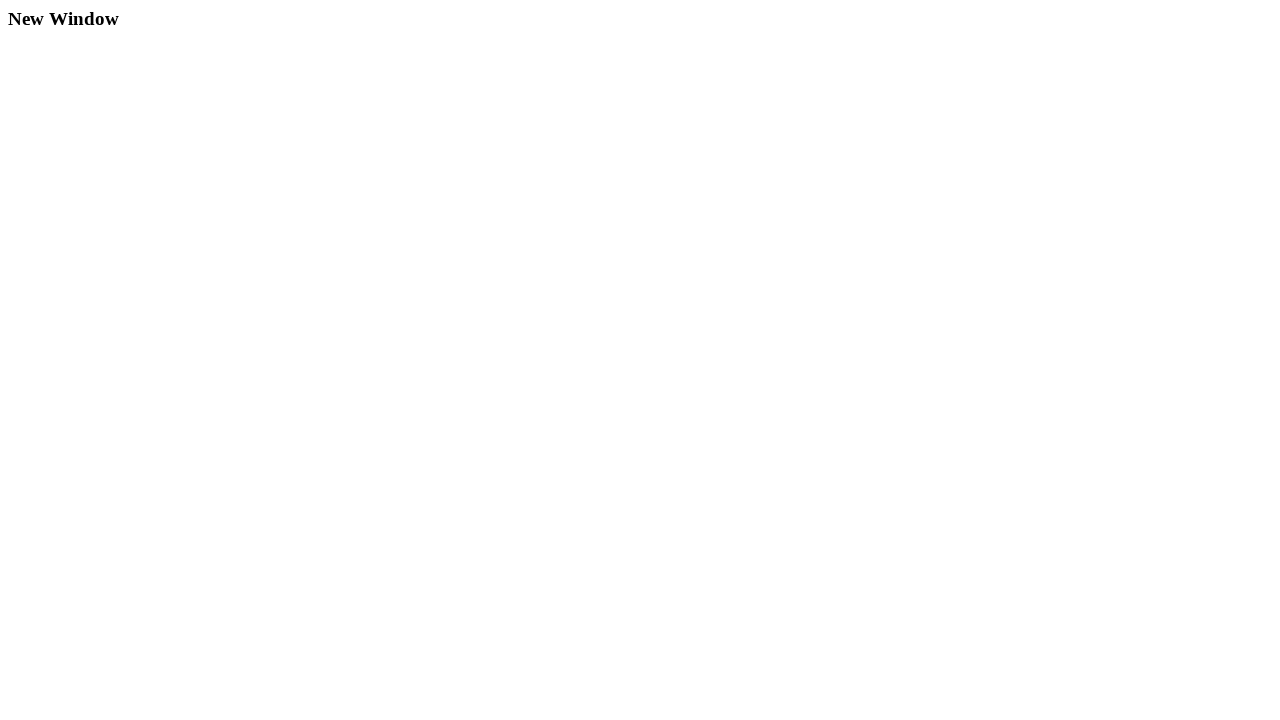

New page finished loading
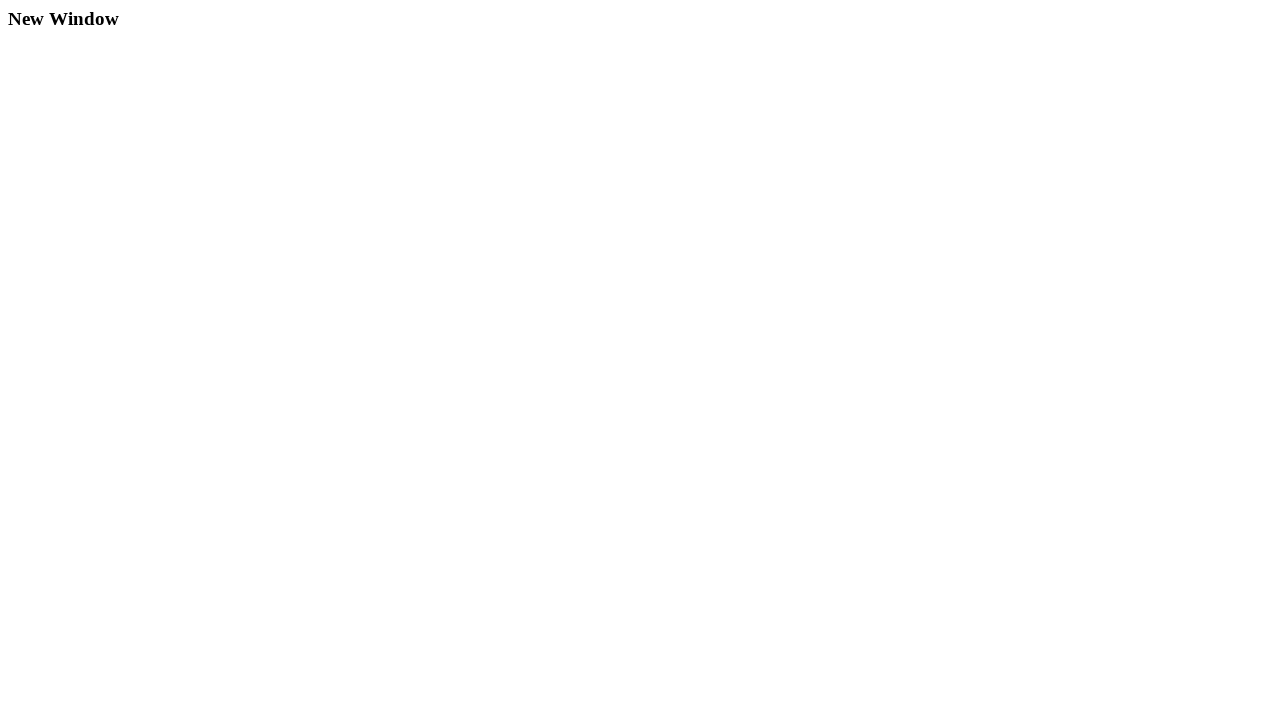

Verified new window title is 'New Window'
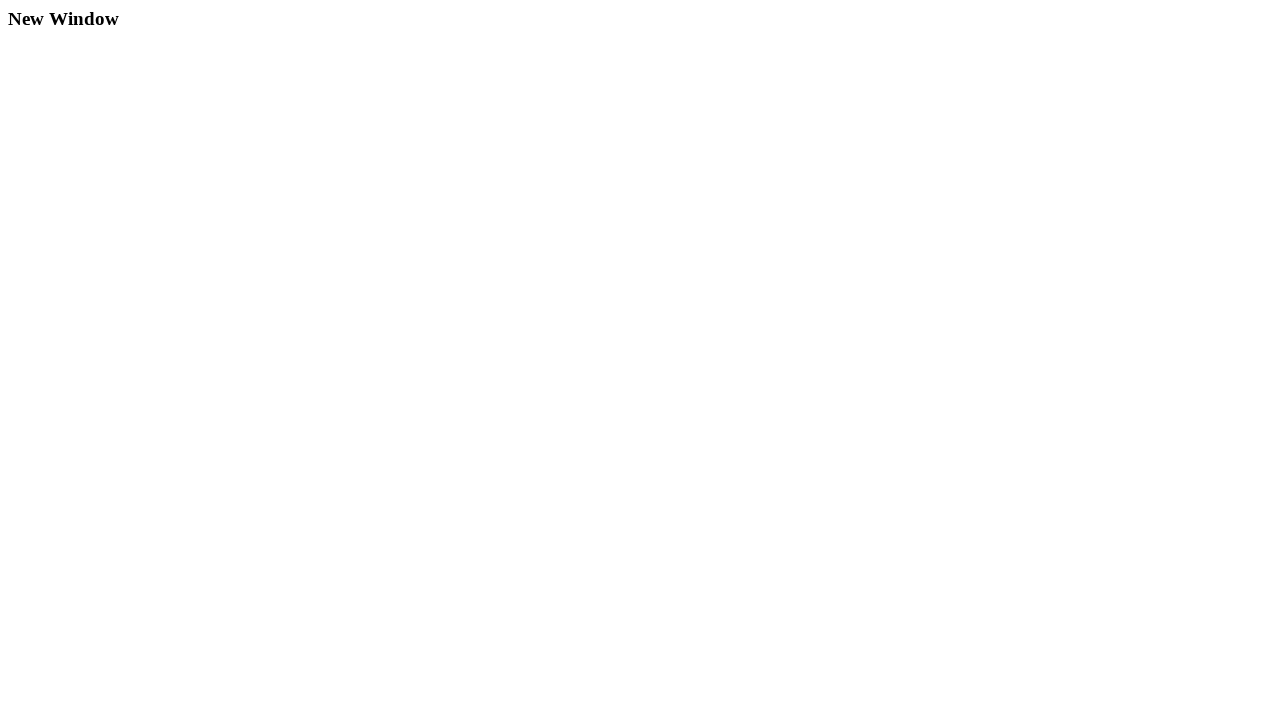

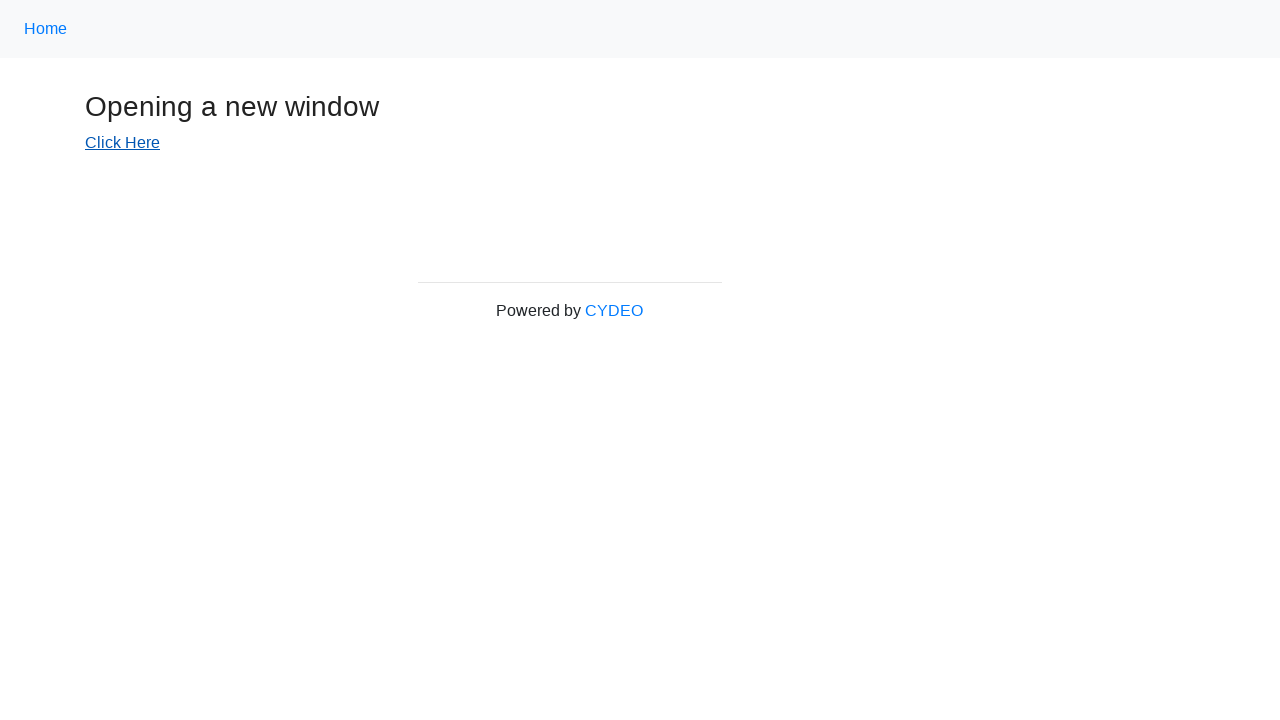